Tests clicking on Report A-1 link and verifies that the Report Filter/Options panel is displayed

Starting URL: https://ctsedwweb.ee.doe.gov/Annual/Report/report.aspx

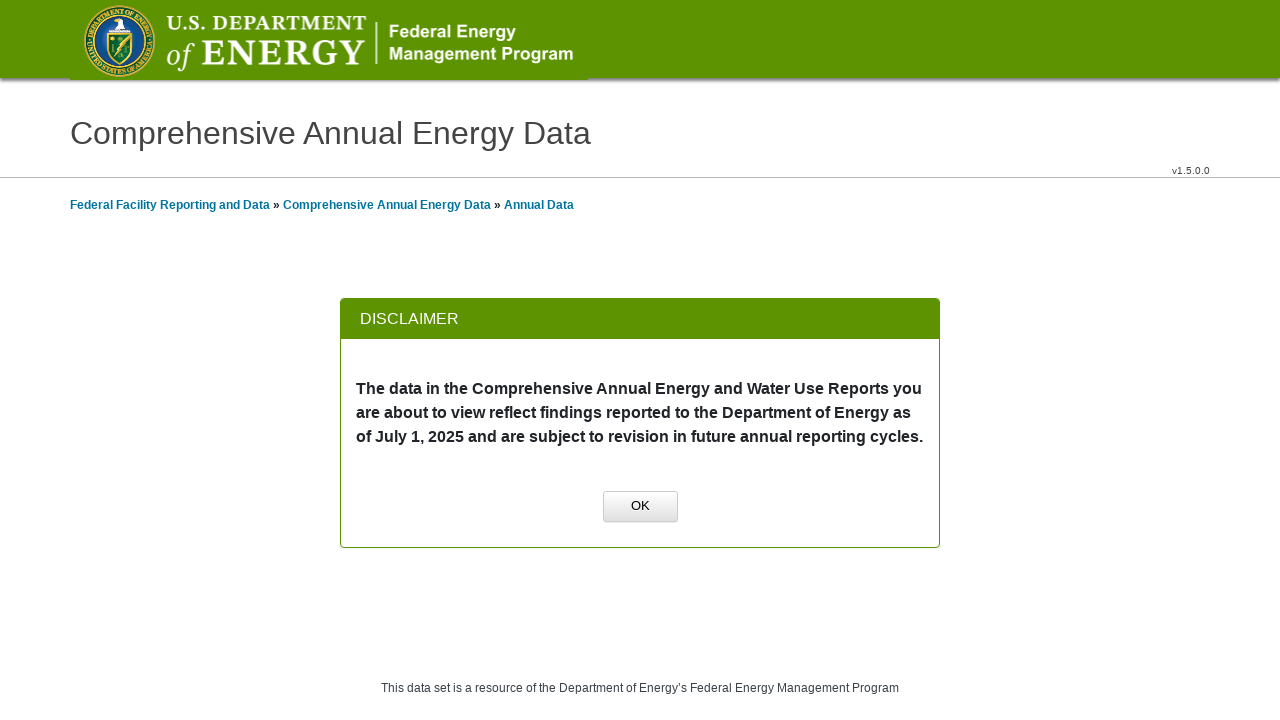

Clicked OK button to dismiss initial dialog at (640, 507) on xpath=//a[normalize-space()='OK']
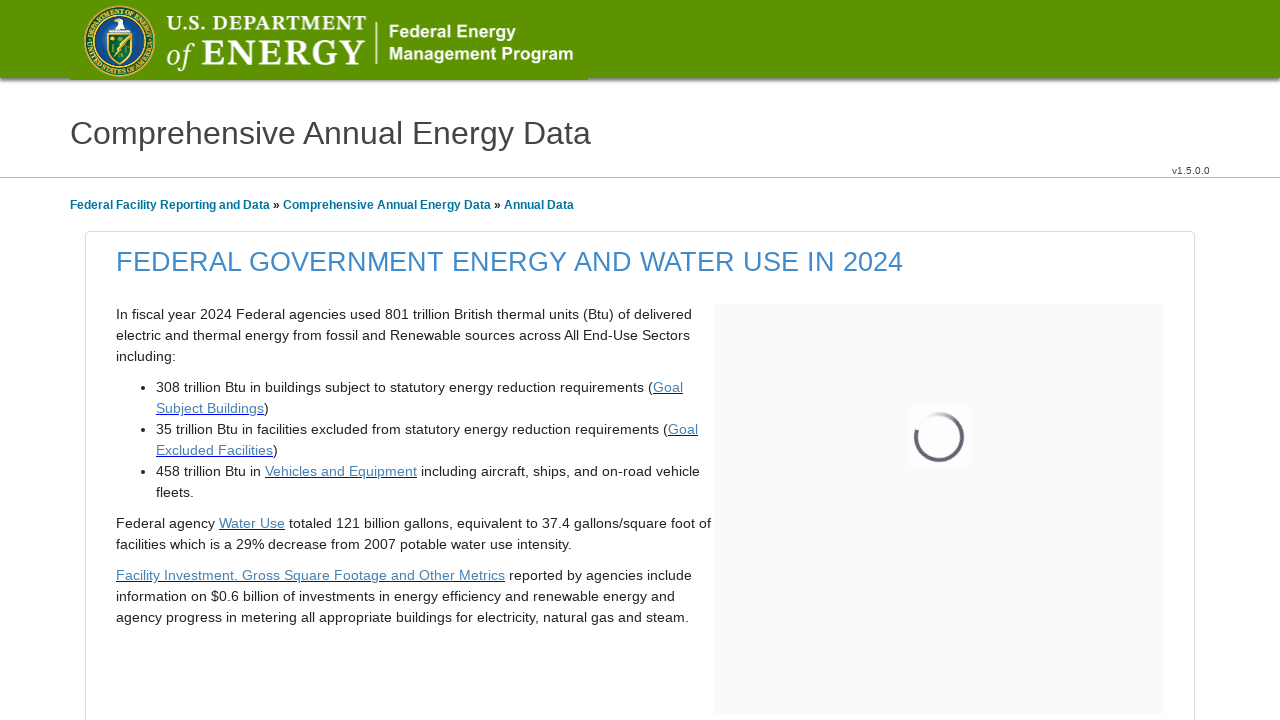

Scrolled to group name element
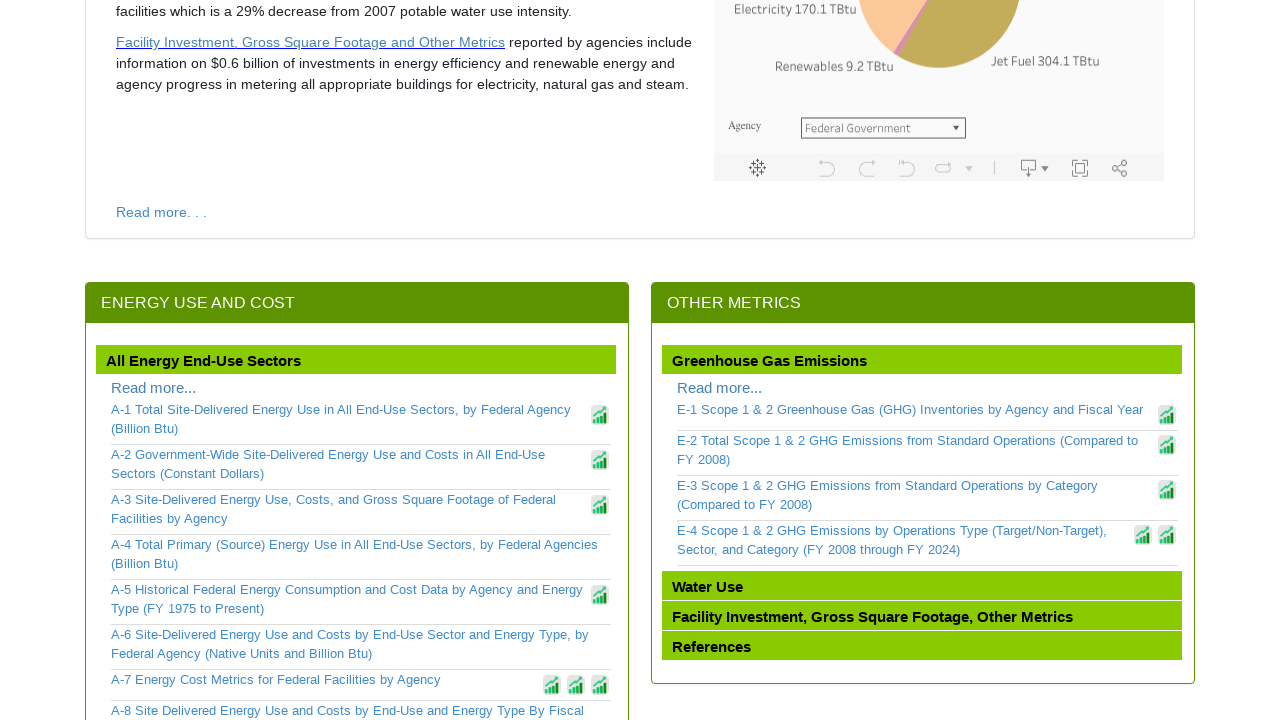

Clicked on Report A-1 link at (349, 419) on xpath=//a[contains(text(),'A-1')]
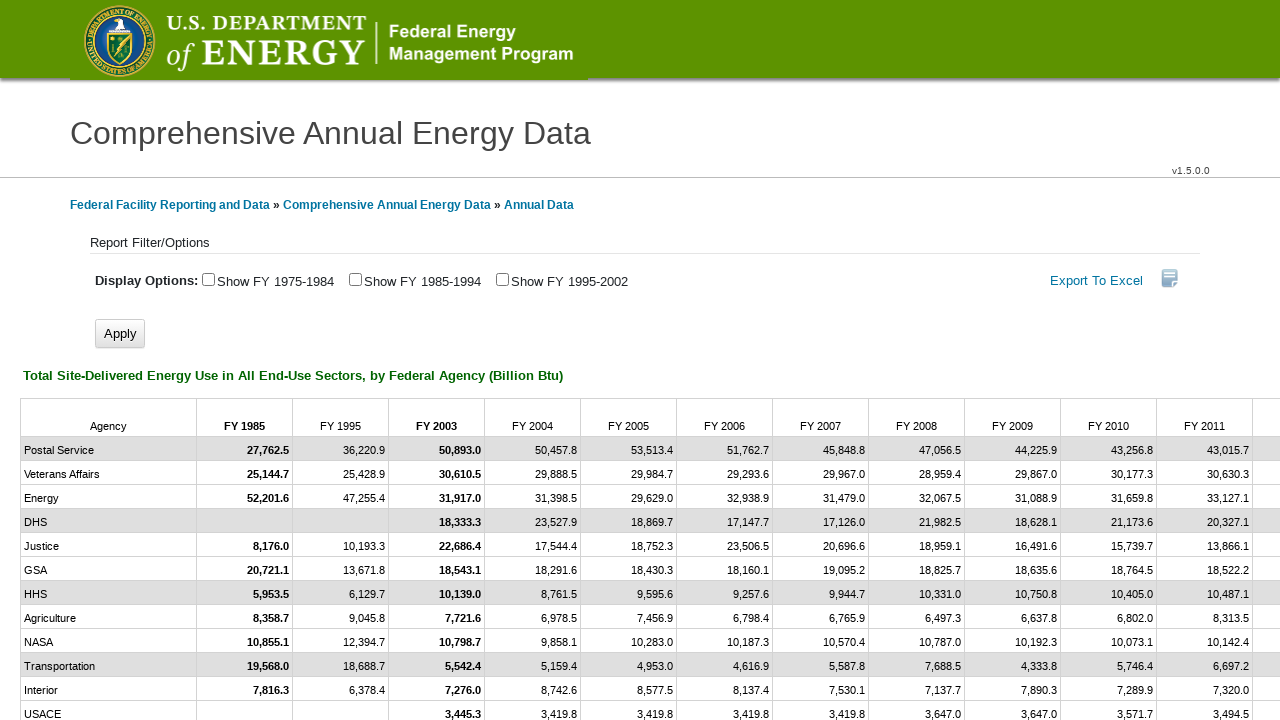

Report Filter/Options panel is displayed
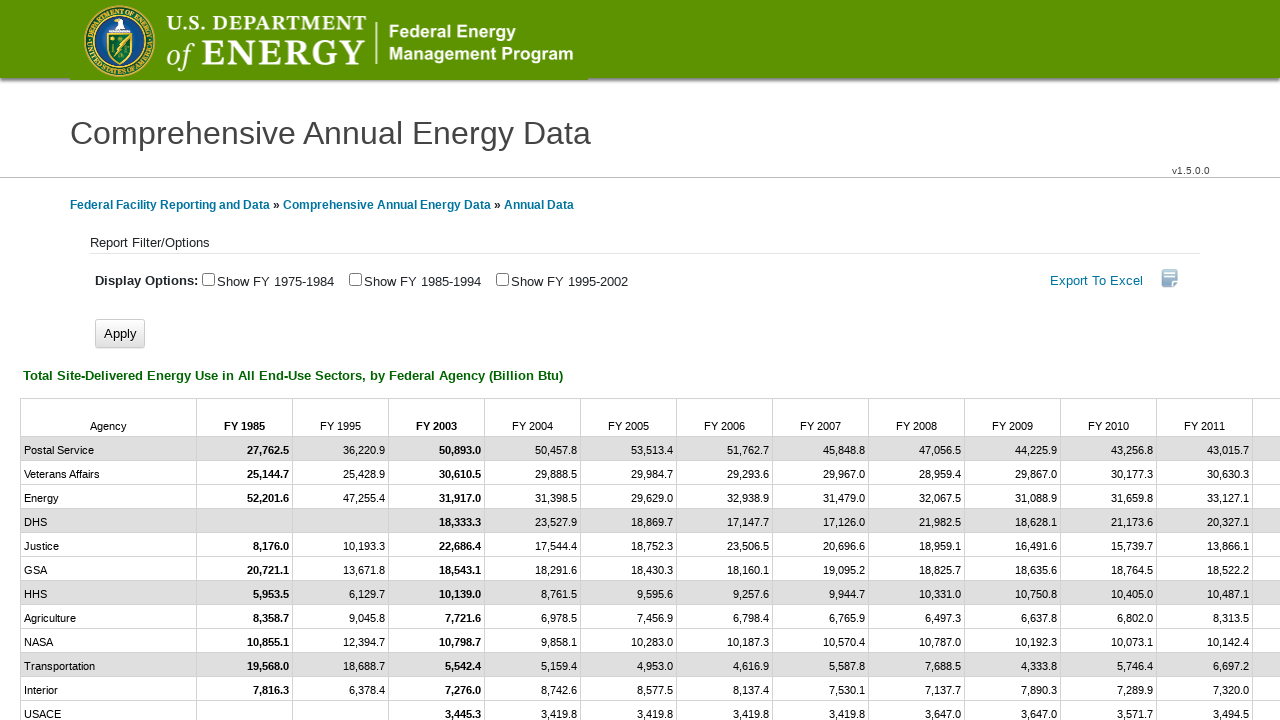

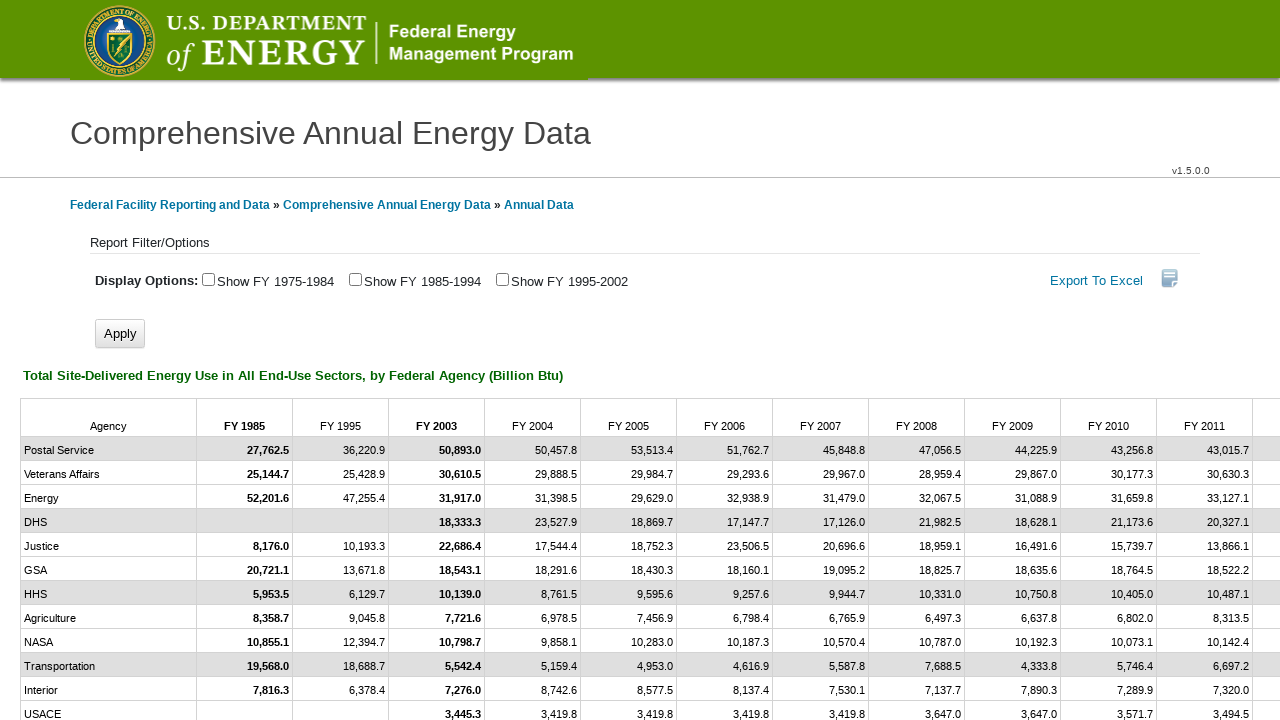